Tests iframe interaction by switching to iframe context and filling a text field inside it

Starting URL: http://antoniotrindade.com.br/treinoautomacao/elementsweb.html

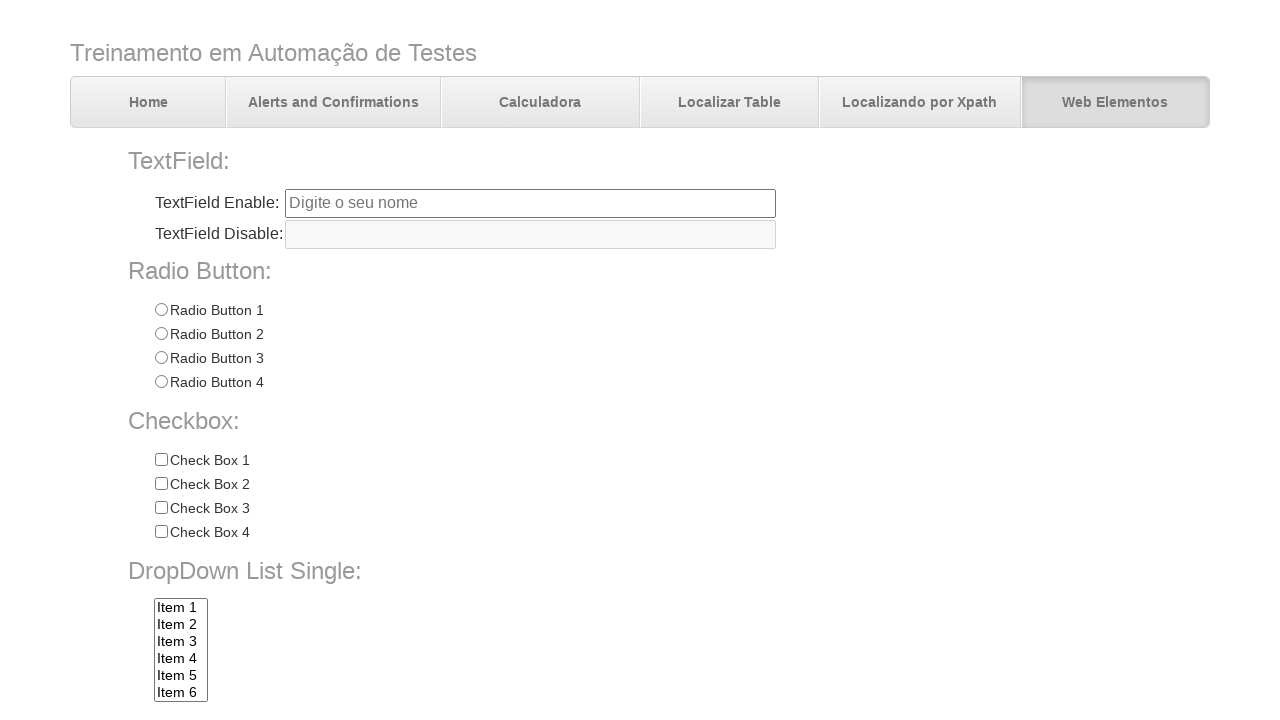

Waited for iframe to load on the page
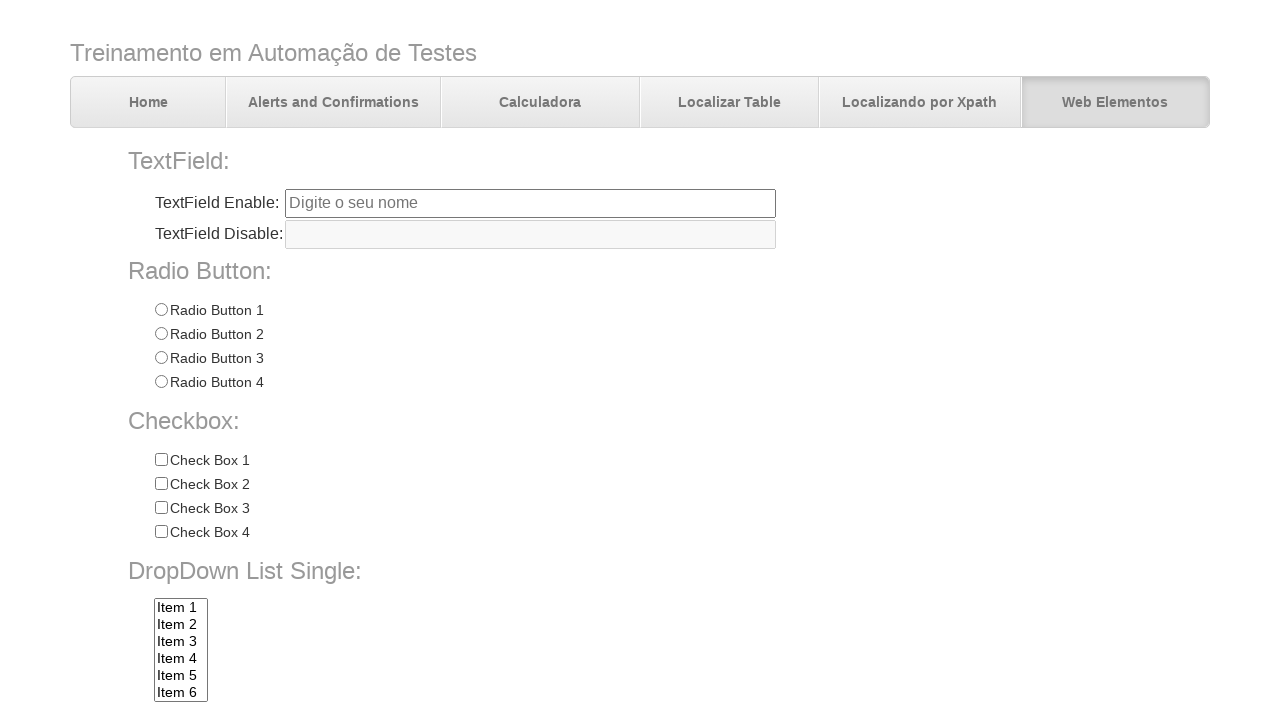

Located the first iframe element on the page
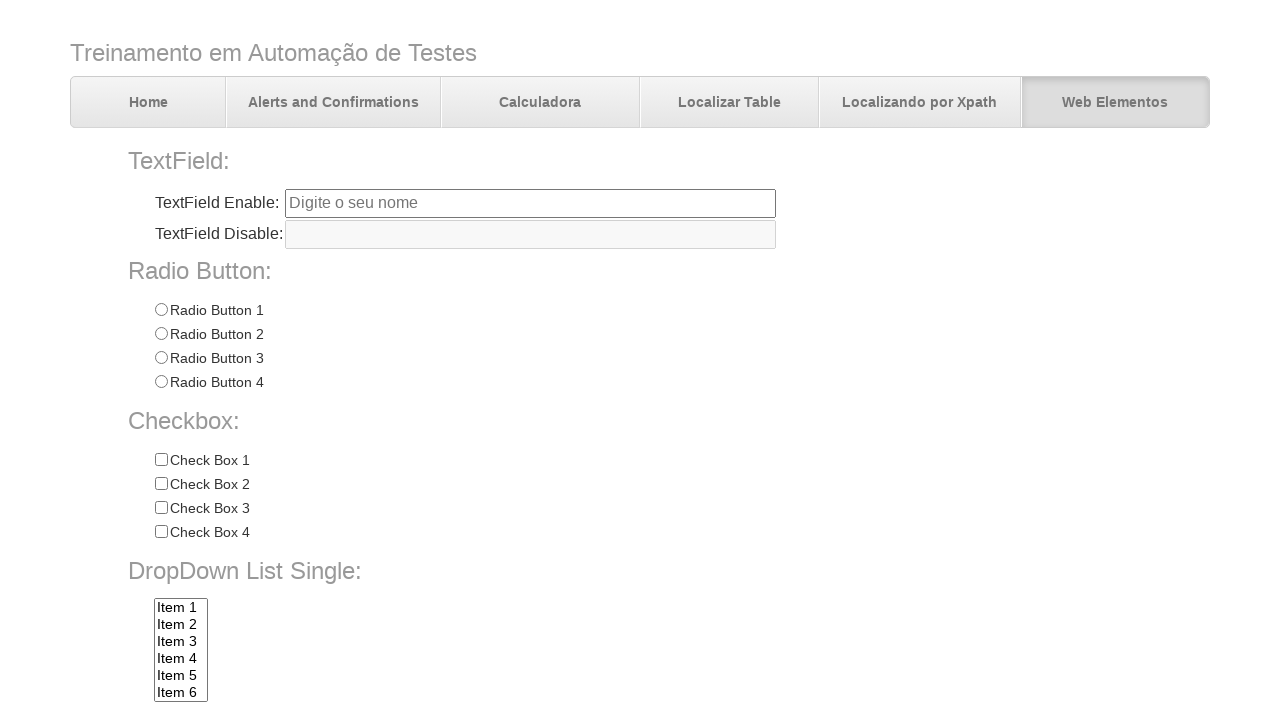

Filled text field '#tfiframe' inside iframe with 'Hello iframe' on iframe >> nth=0 >> internal:control=enter-frame >> #tfiframe
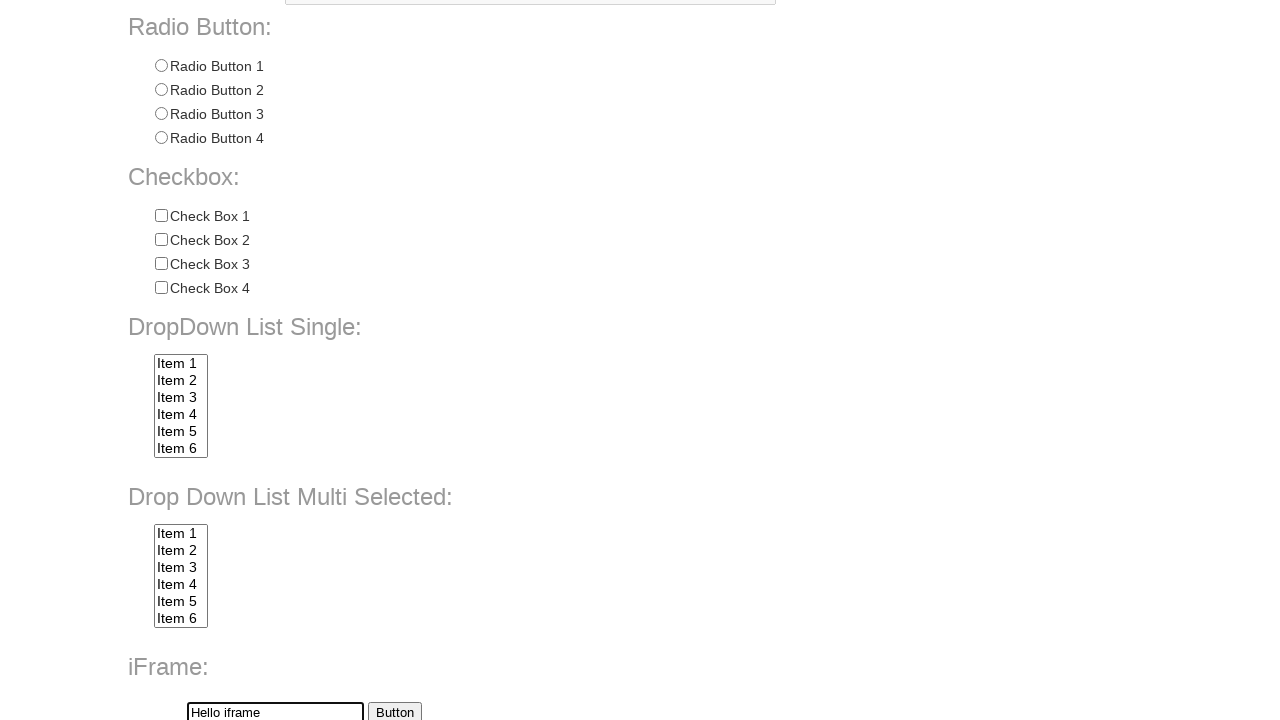

Verified that text field '#tfiframe' contains 'Hello iframe'
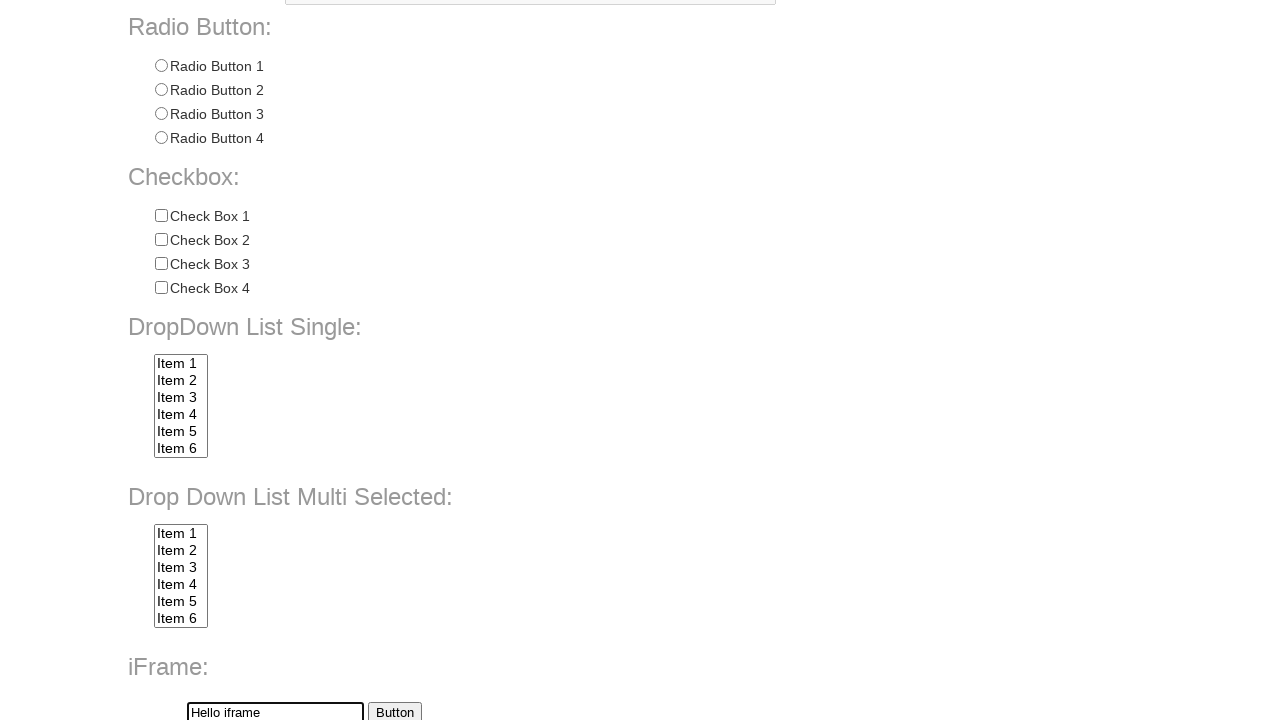

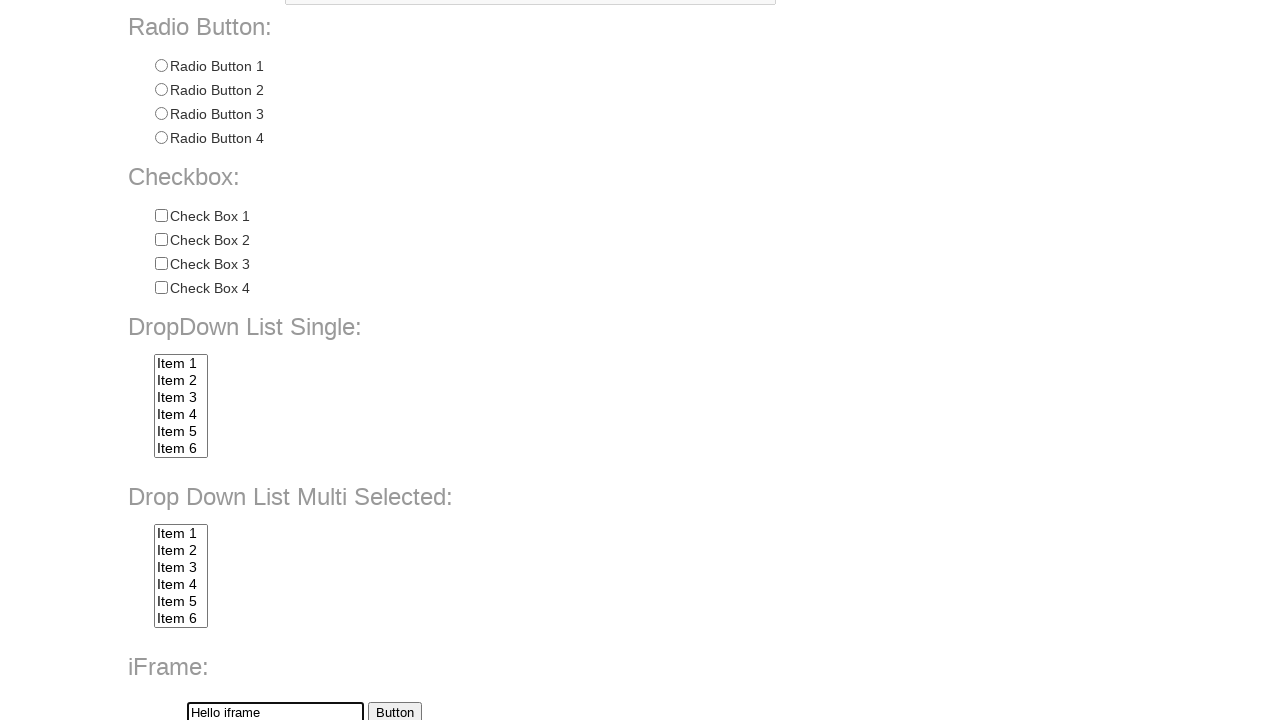